Tests dynamic control functionality by verifying an input field is disabled initially, then clicking the enable button and verifying it becomes enabled

Starting URL: https://the-internet.herokuapp.com/dynamic_controls

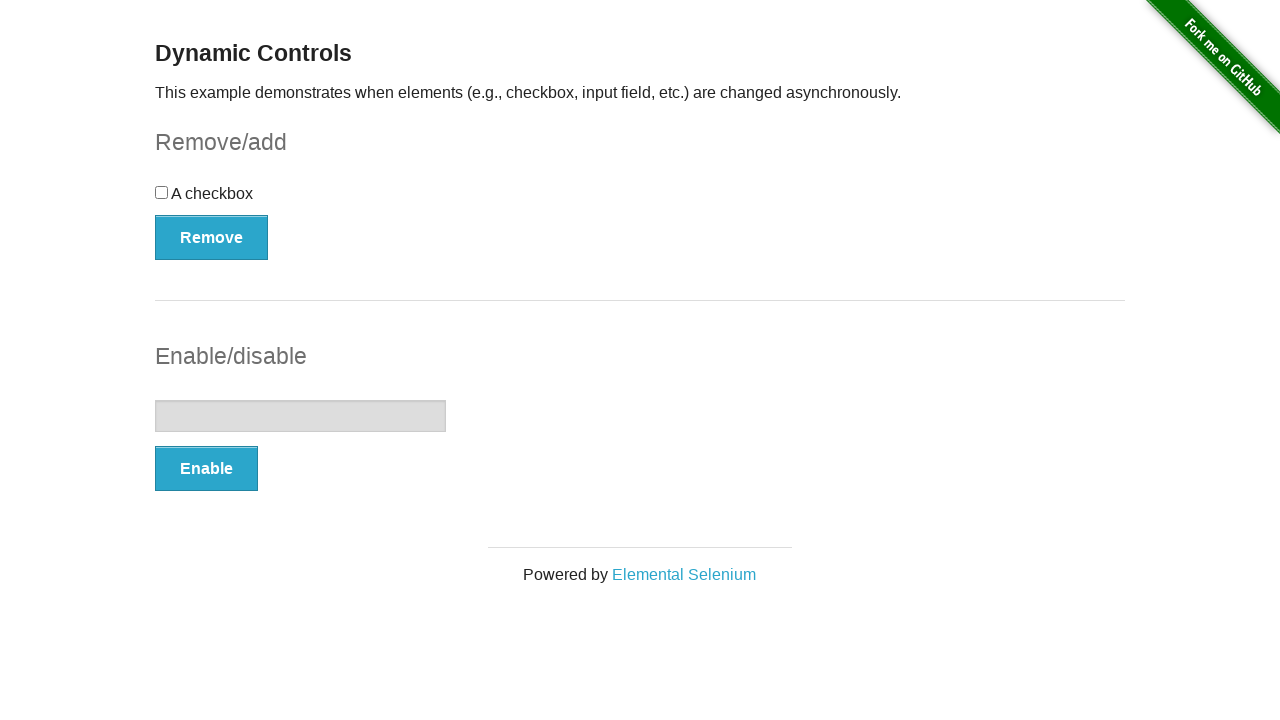

Navigated to dynamic controls page
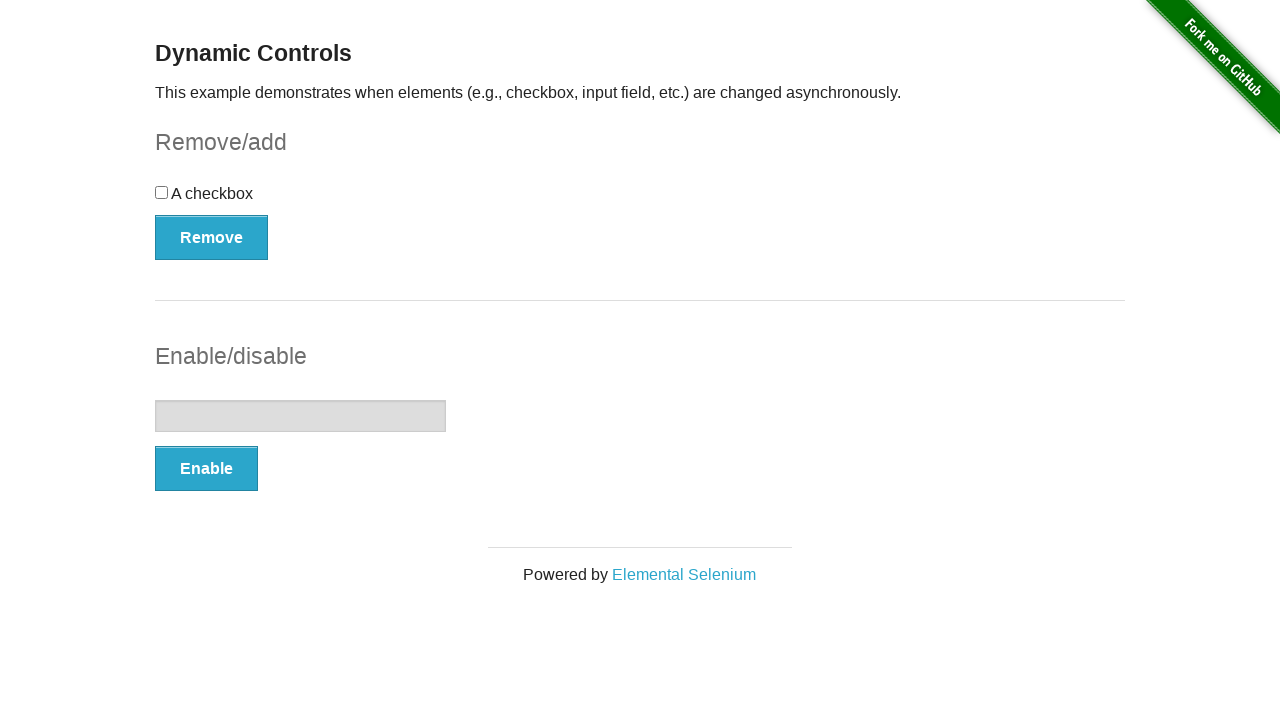

Located input element
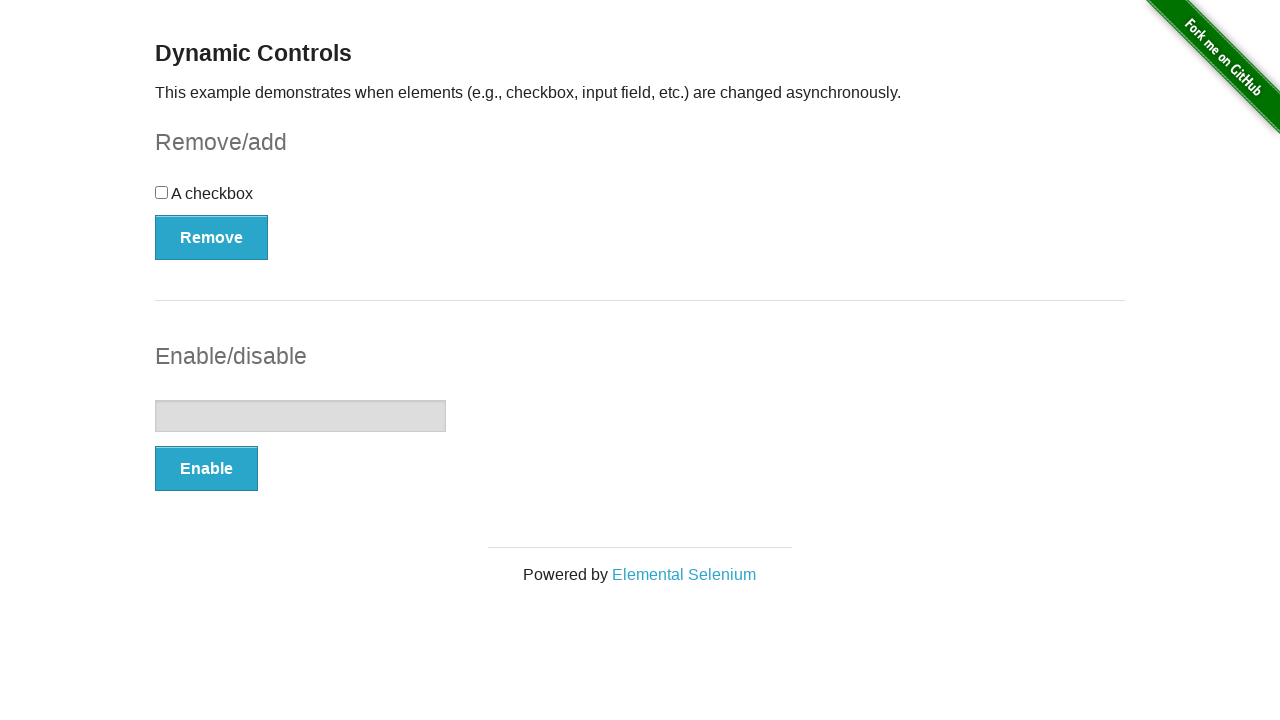

Verified input element is initially disabled
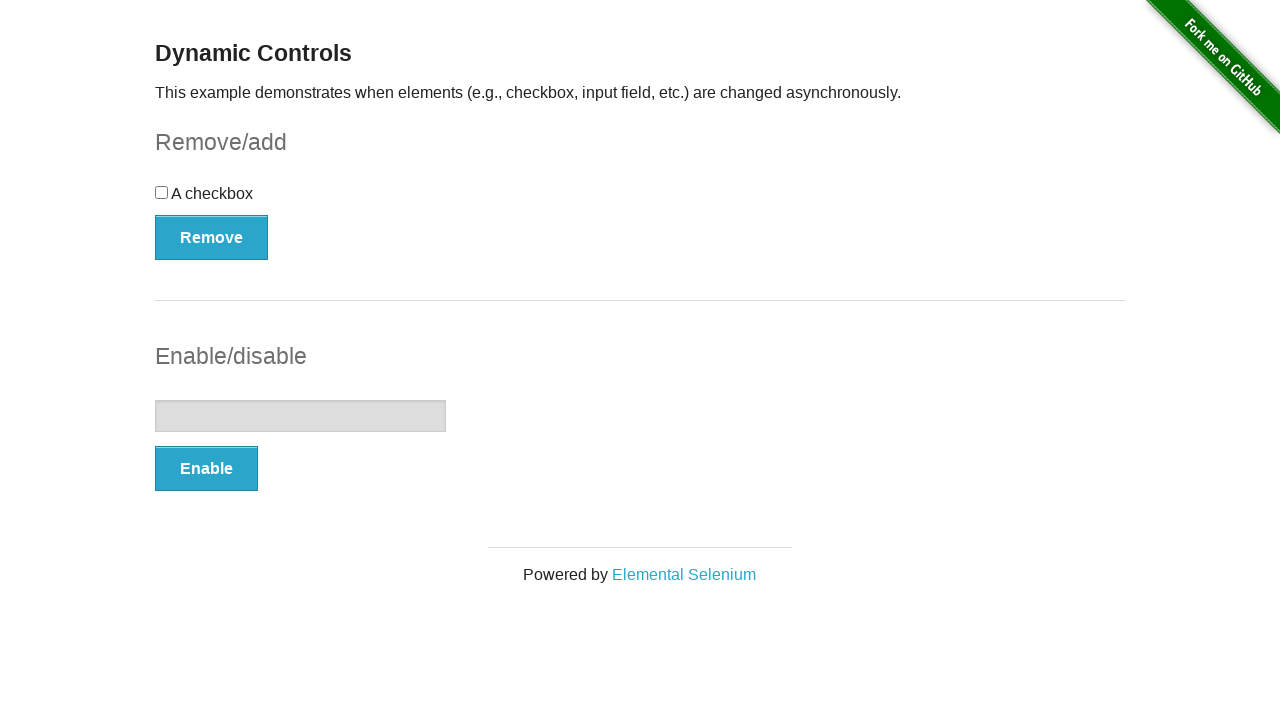

Clicked the enable button at (206, 469) on #input-example > button
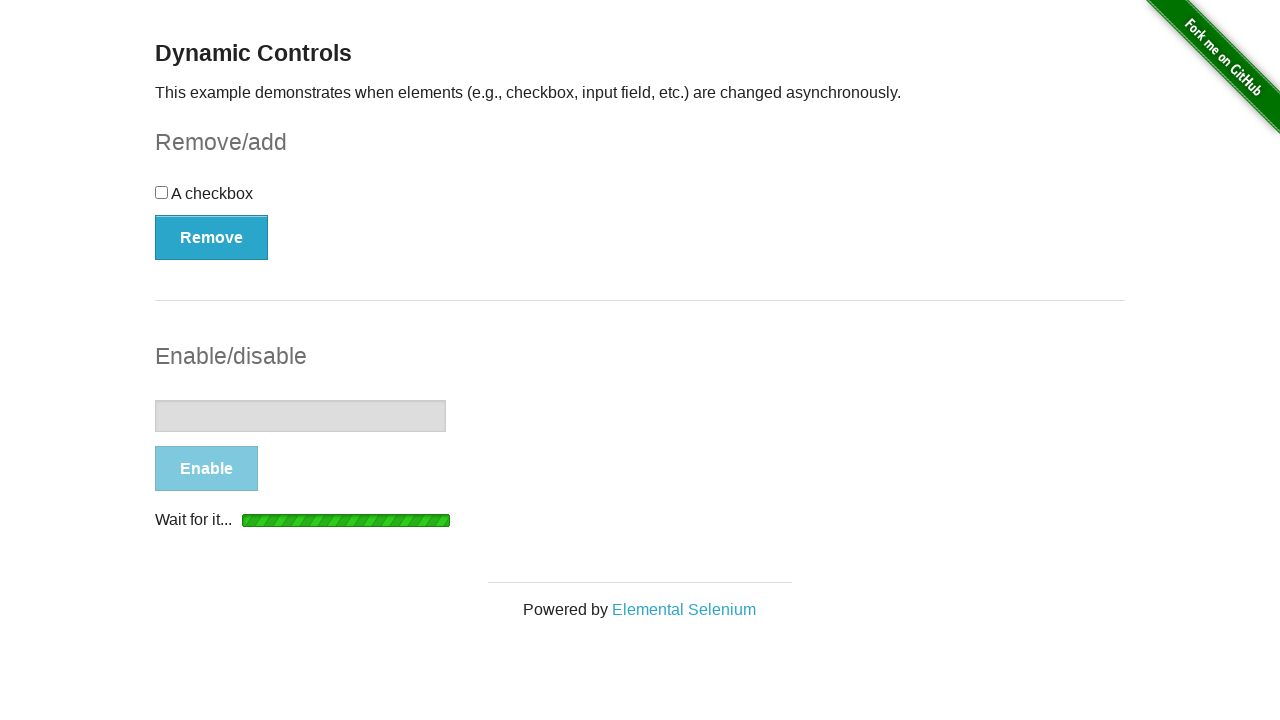

Waited for input element to become enabled
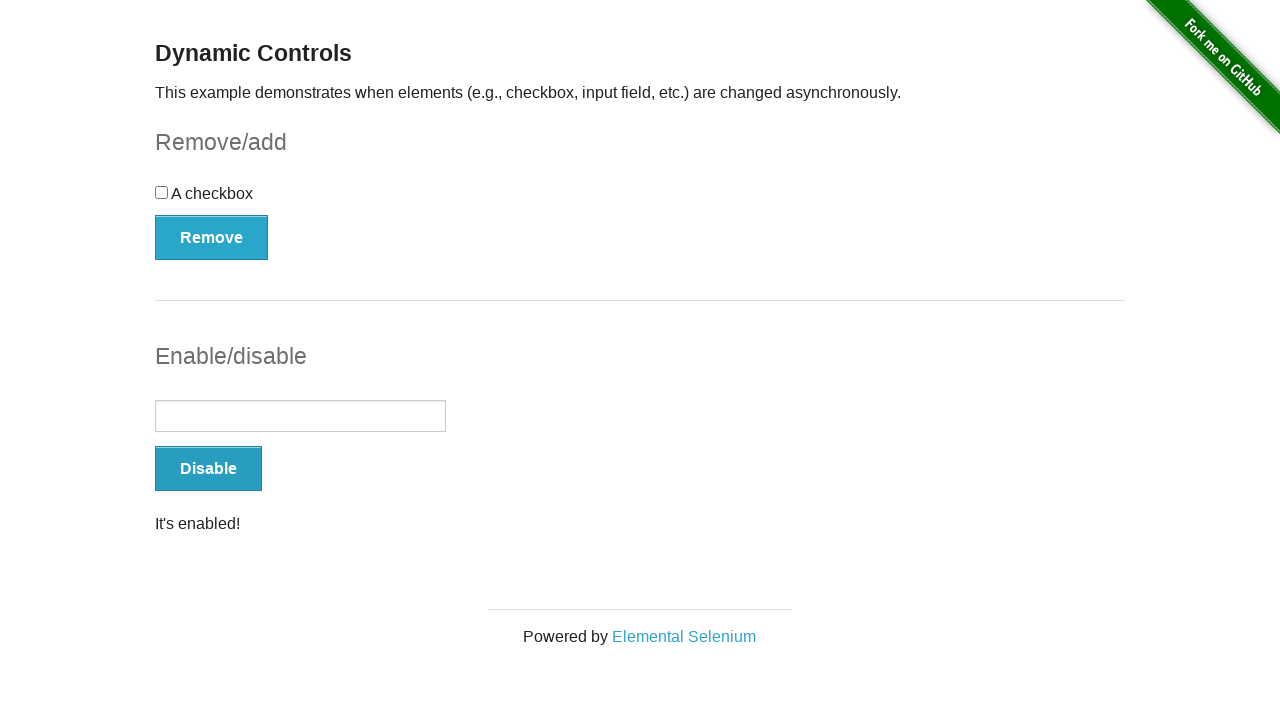

Verified input element is now enabled
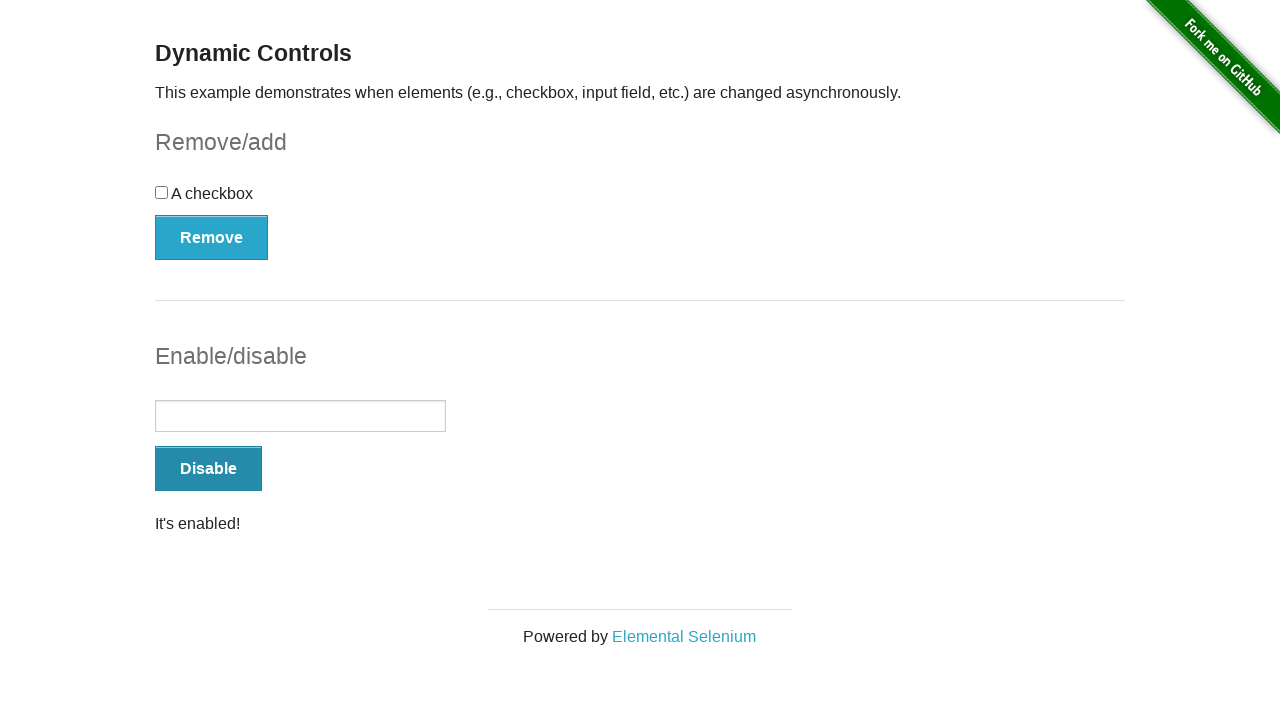

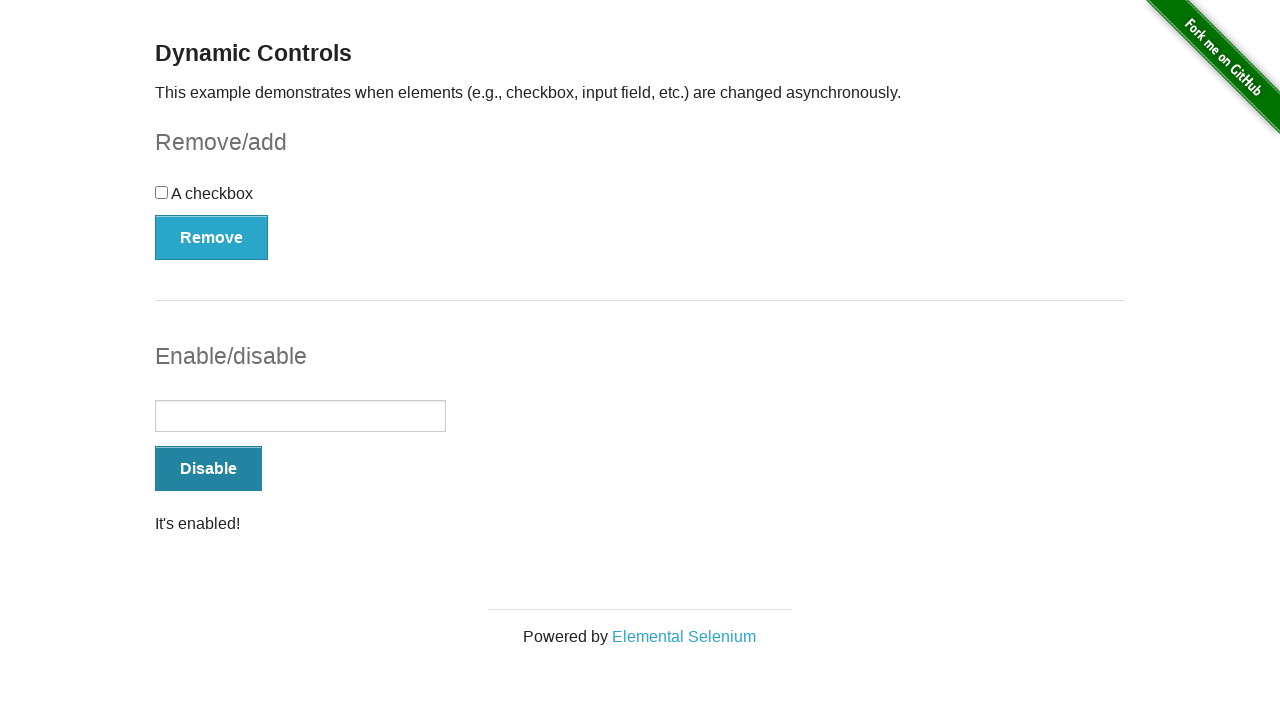